Simple navigation test to verify GoDaddy homepage loads correctly

Starting URL: https://www.godaddy.com/

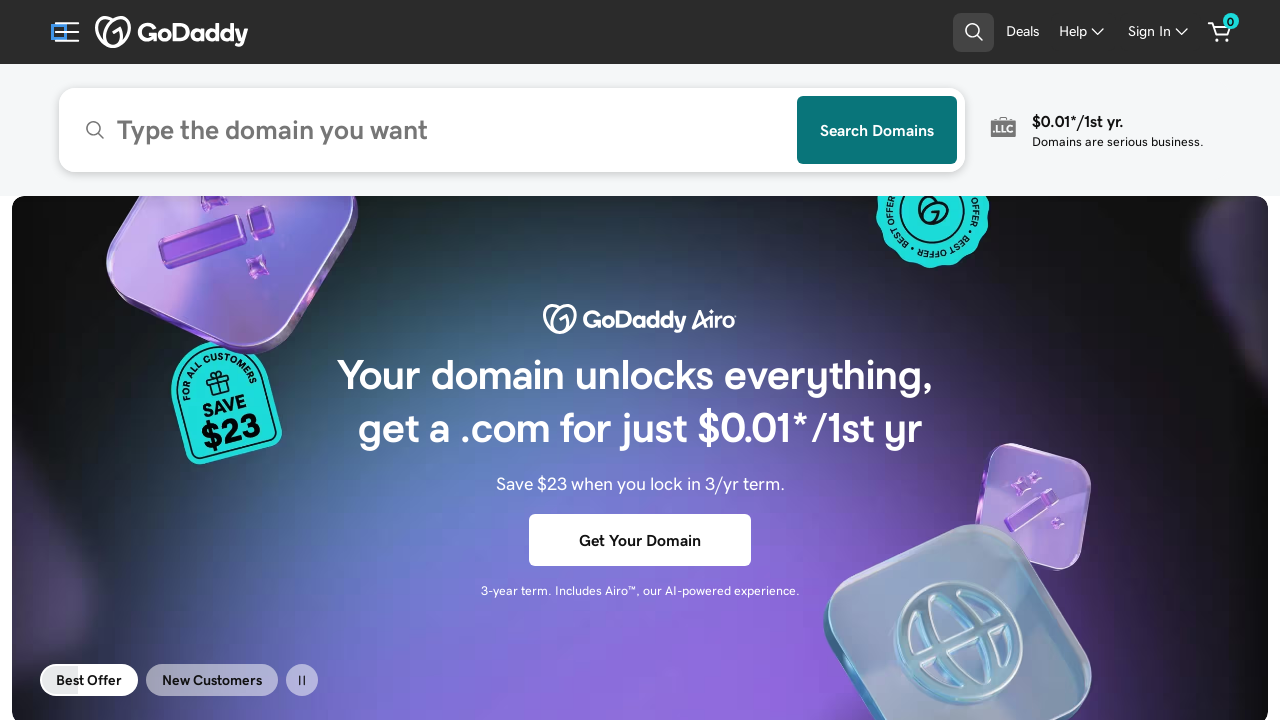

GoDaddy homepage loaded - DOM content ready
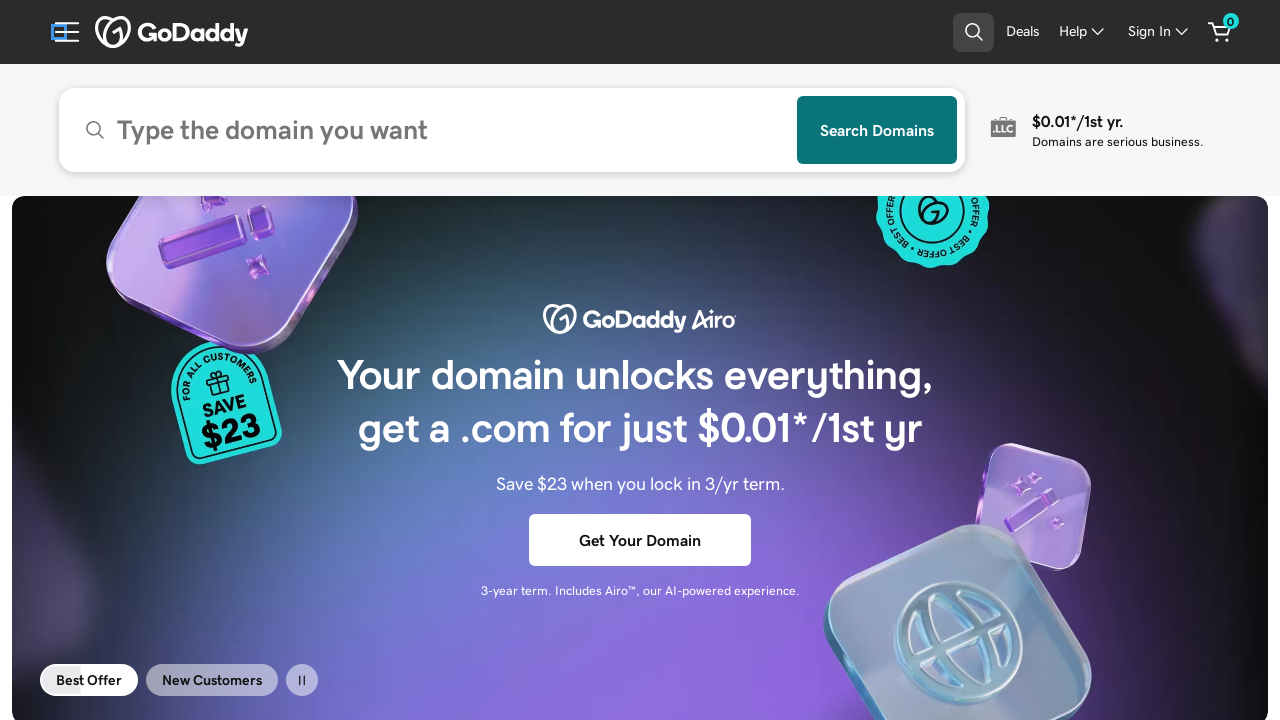

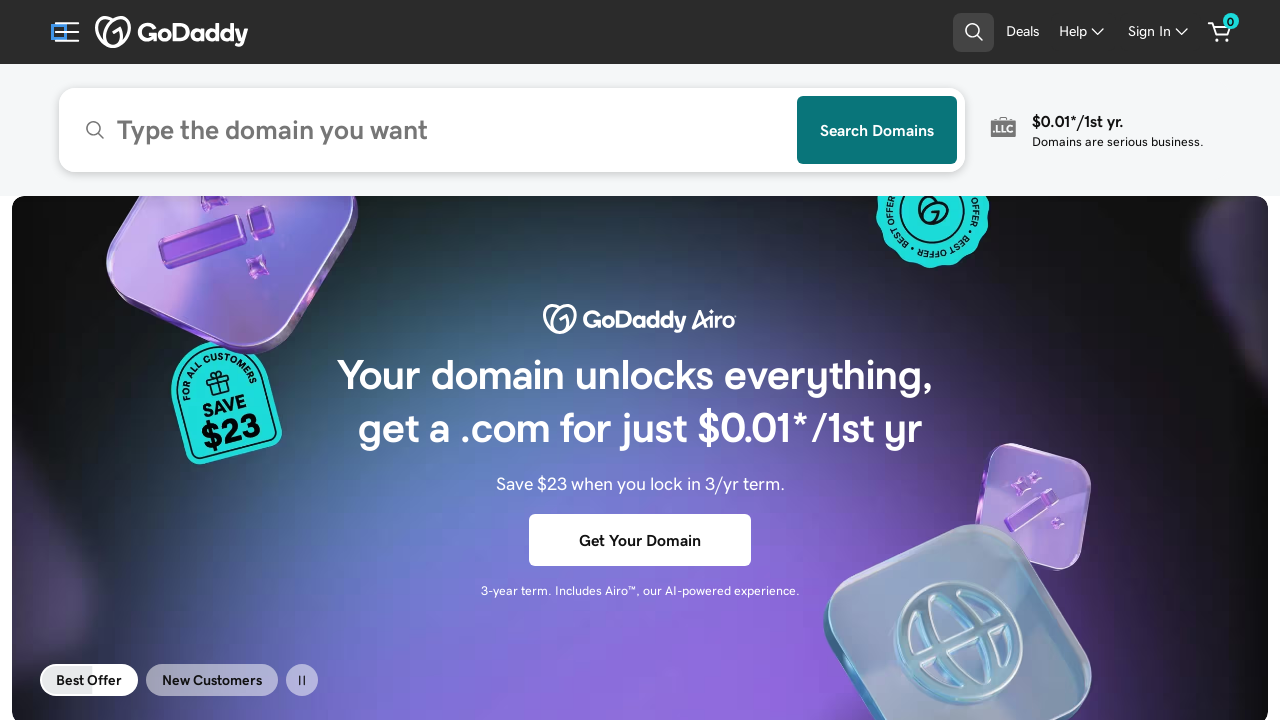